Tests user registration form by navigating to signup page, filling in user details including name, email, password, selecting administrator role, and submitting the form

Starting URL: https://front.serverest.dev/login

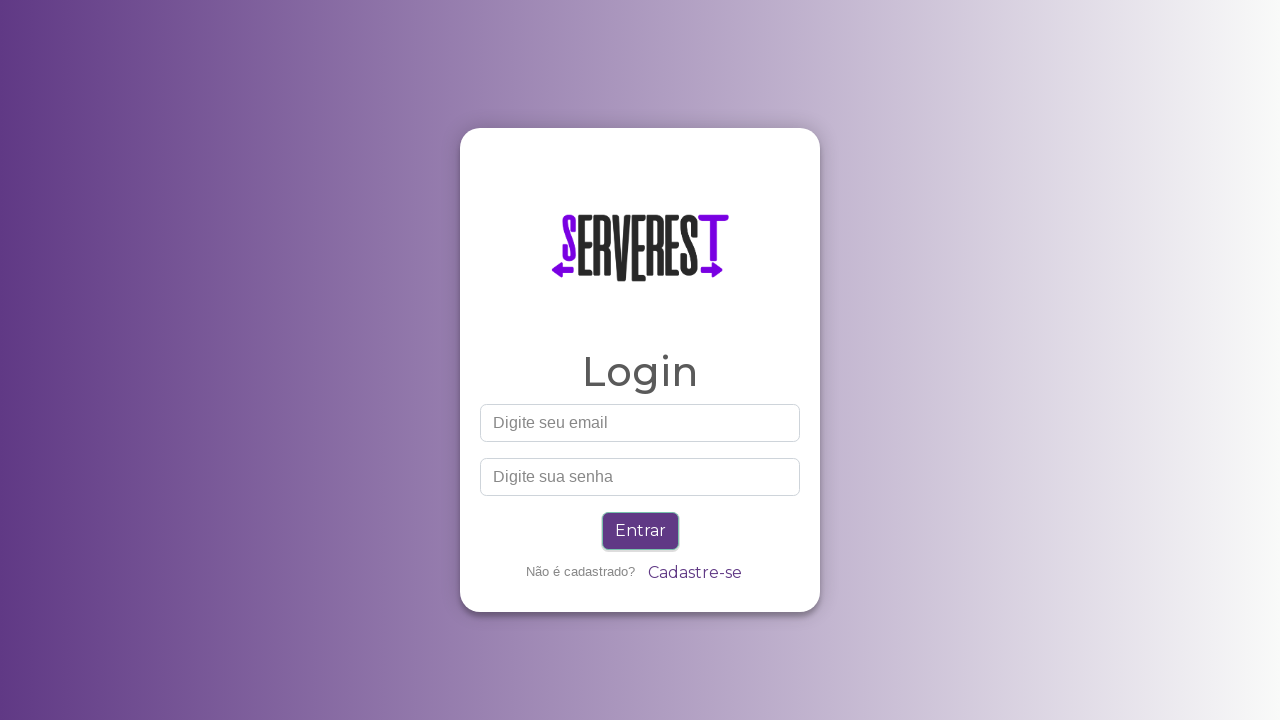

Clicked 'Cadastre-se' (Sign up) link to navigate to registration page at (694, 573) on text='Cadastre-se'
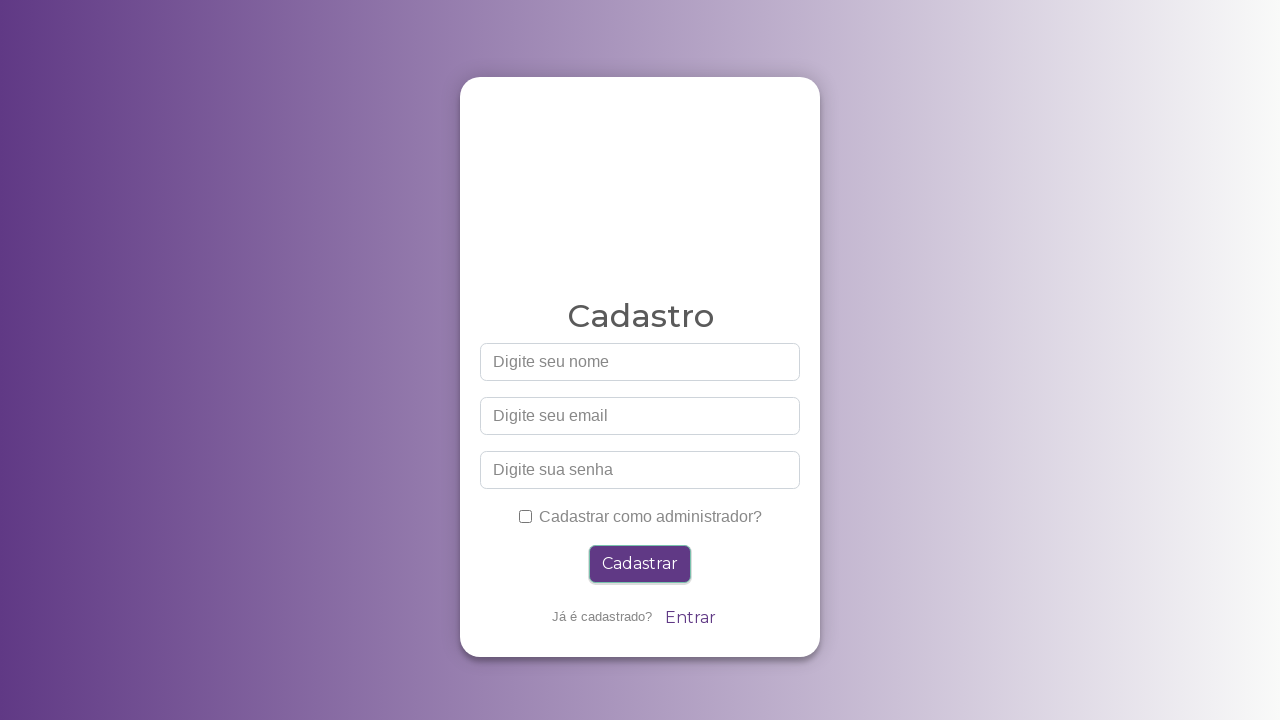

Clicked on name input field at (640, 362) on #nome
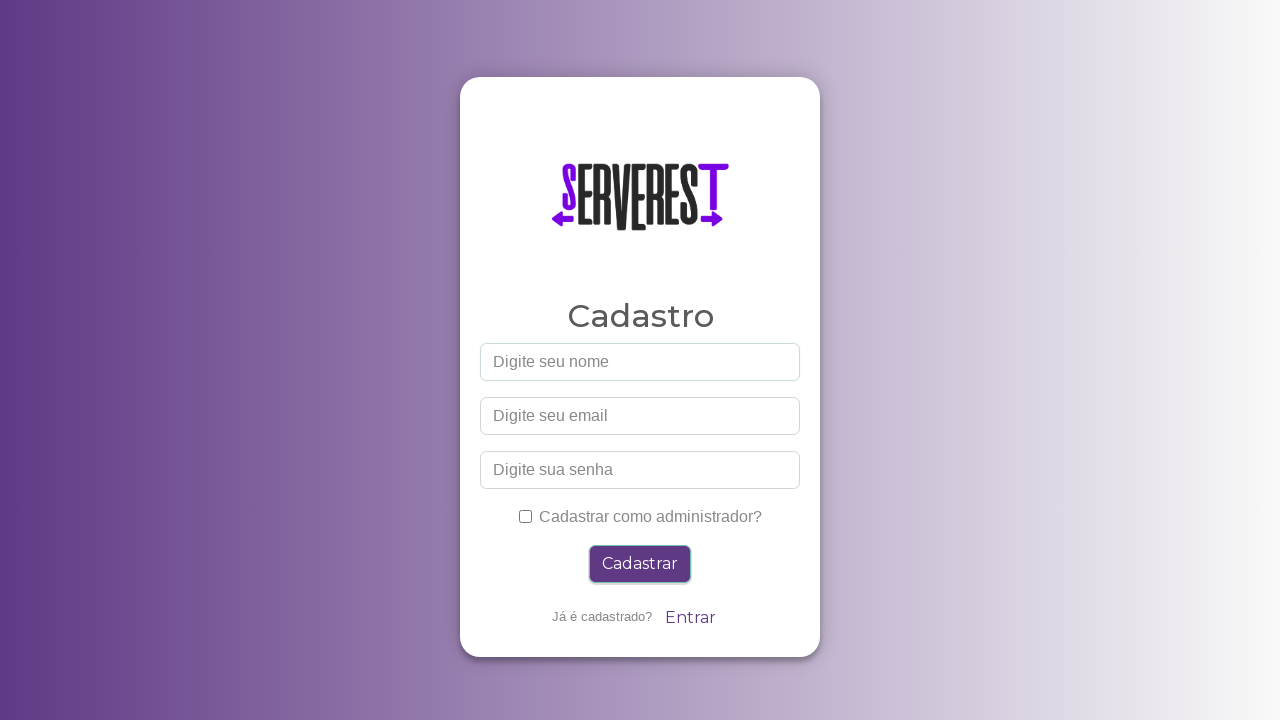

Filled name field with 'testuser456' on #nome
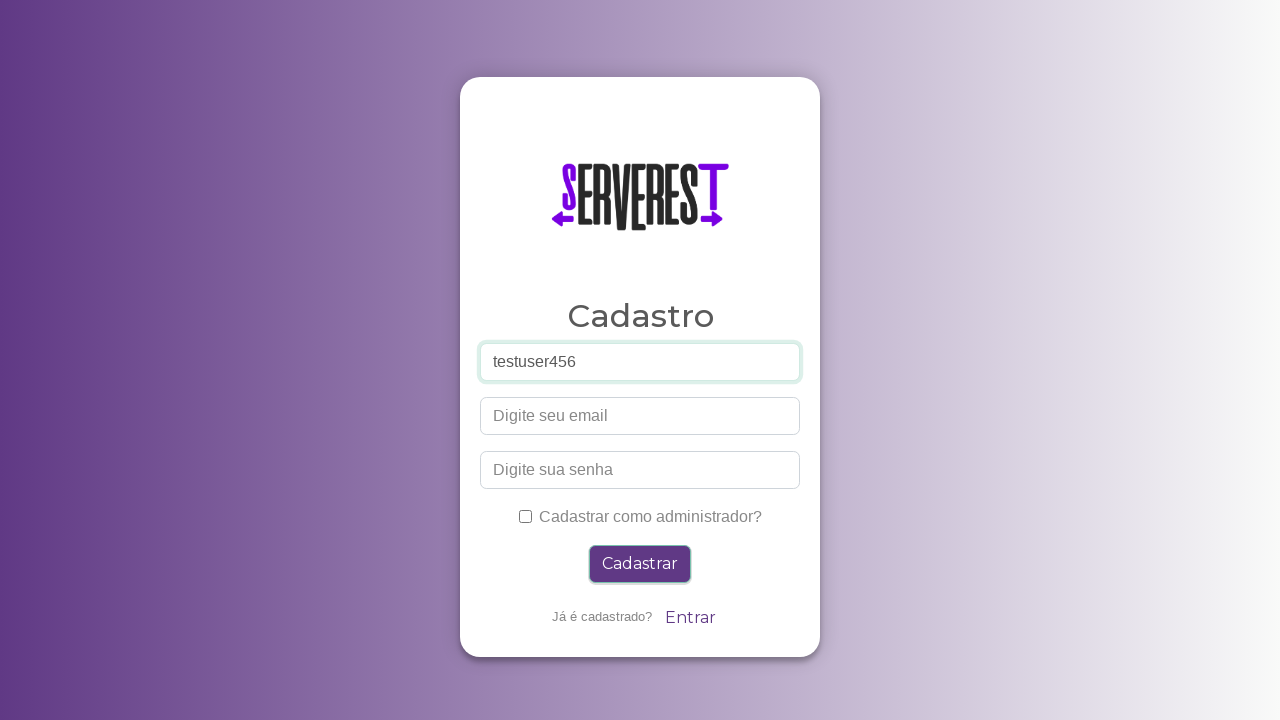

Clicked on email input field at (640, 416) on #email
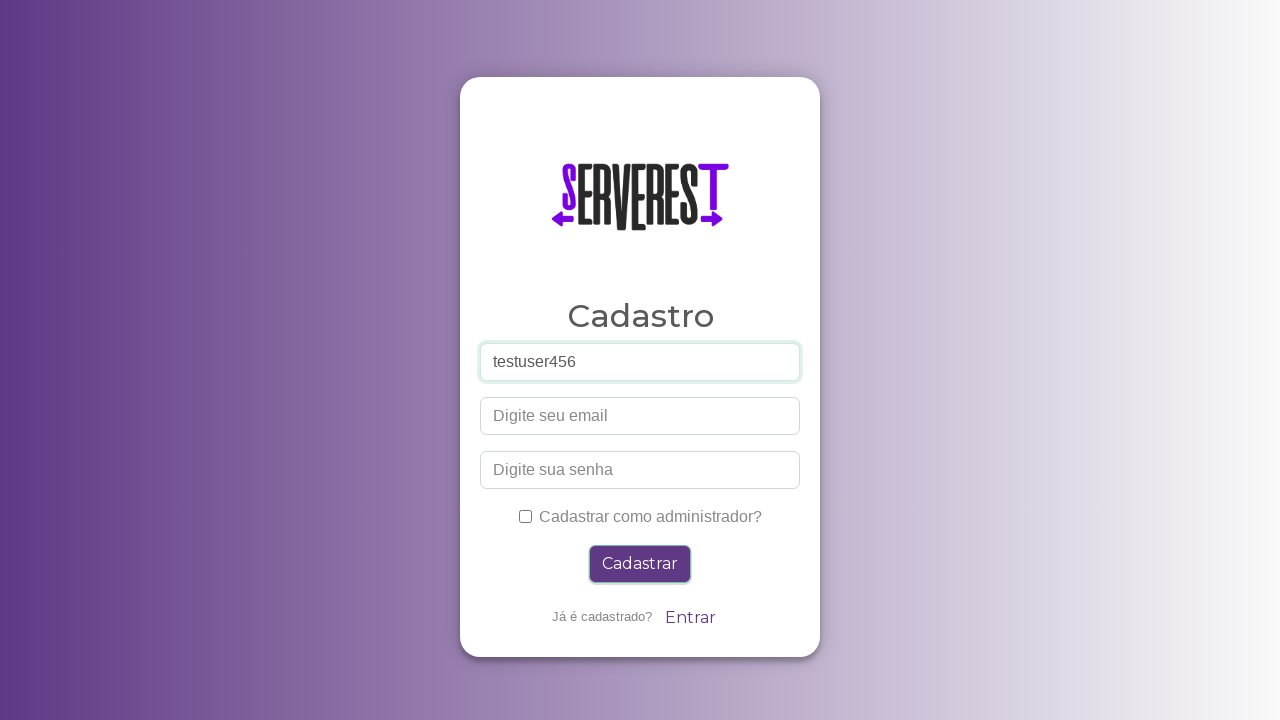

Filled email field with 'testuser456@example.com' on #email
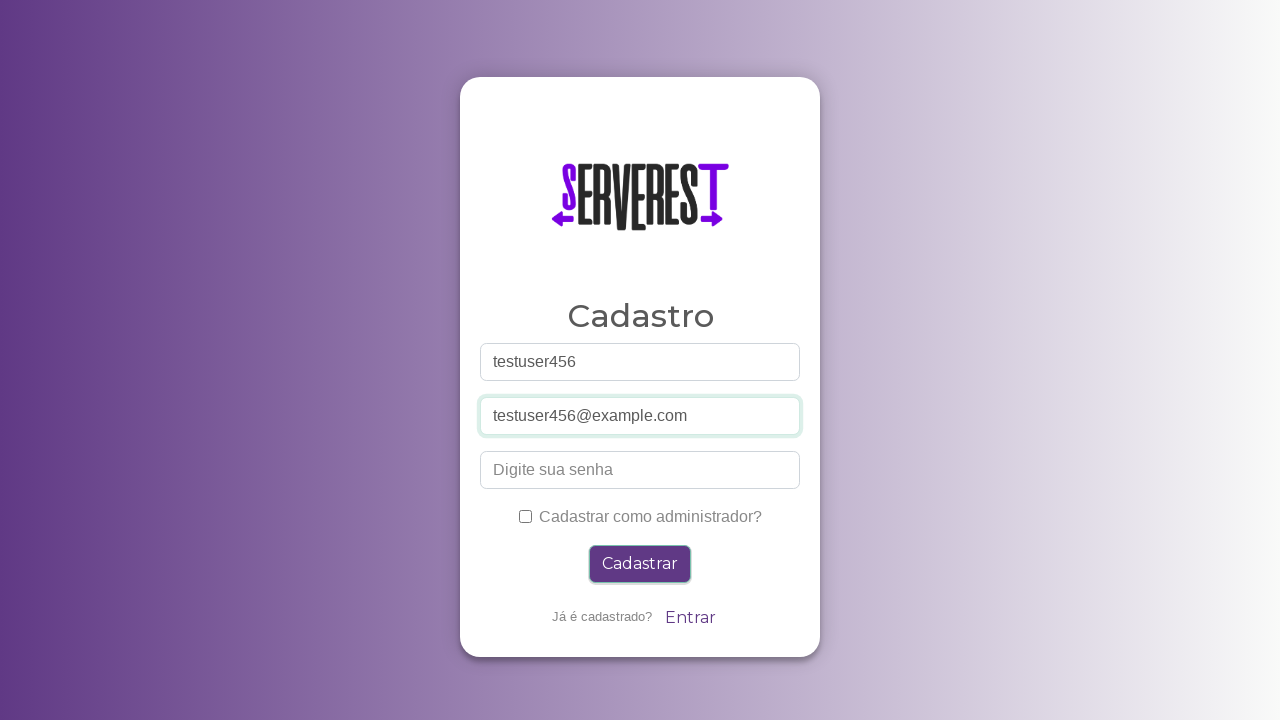

Clicked on password input field at (640, 470) on #password
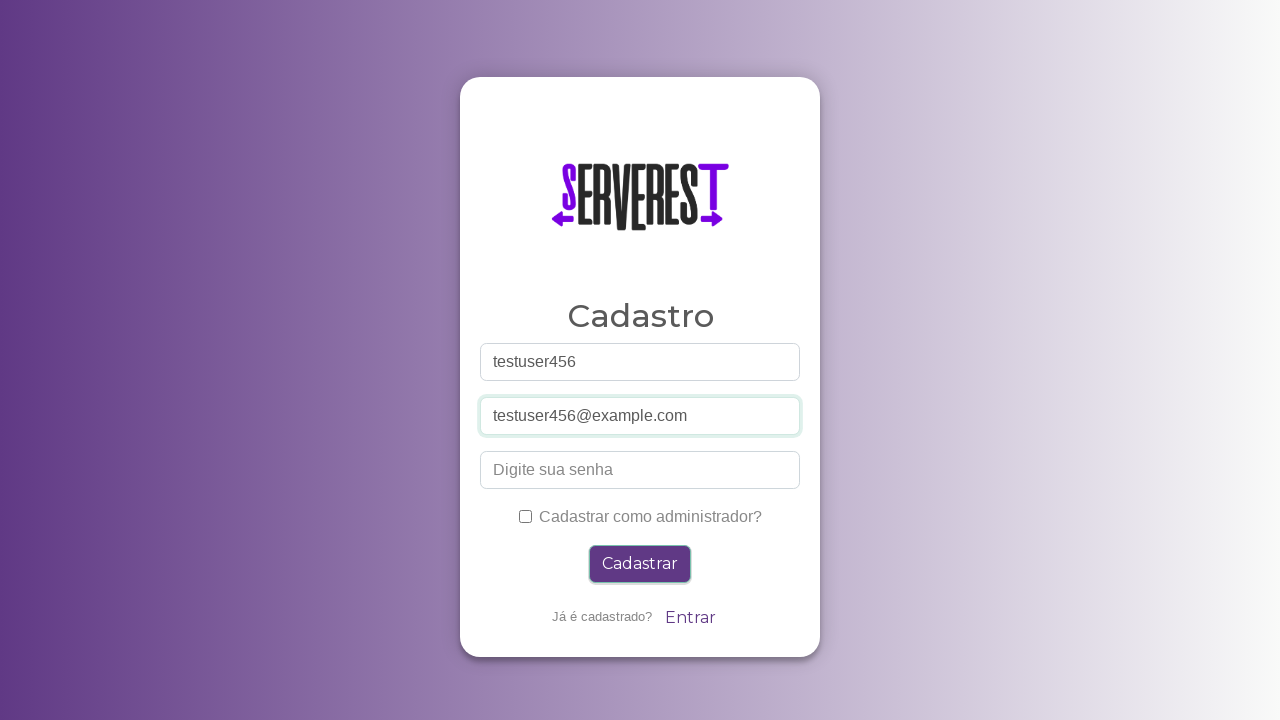

Filled password field with 'Test@Pass789' on #password
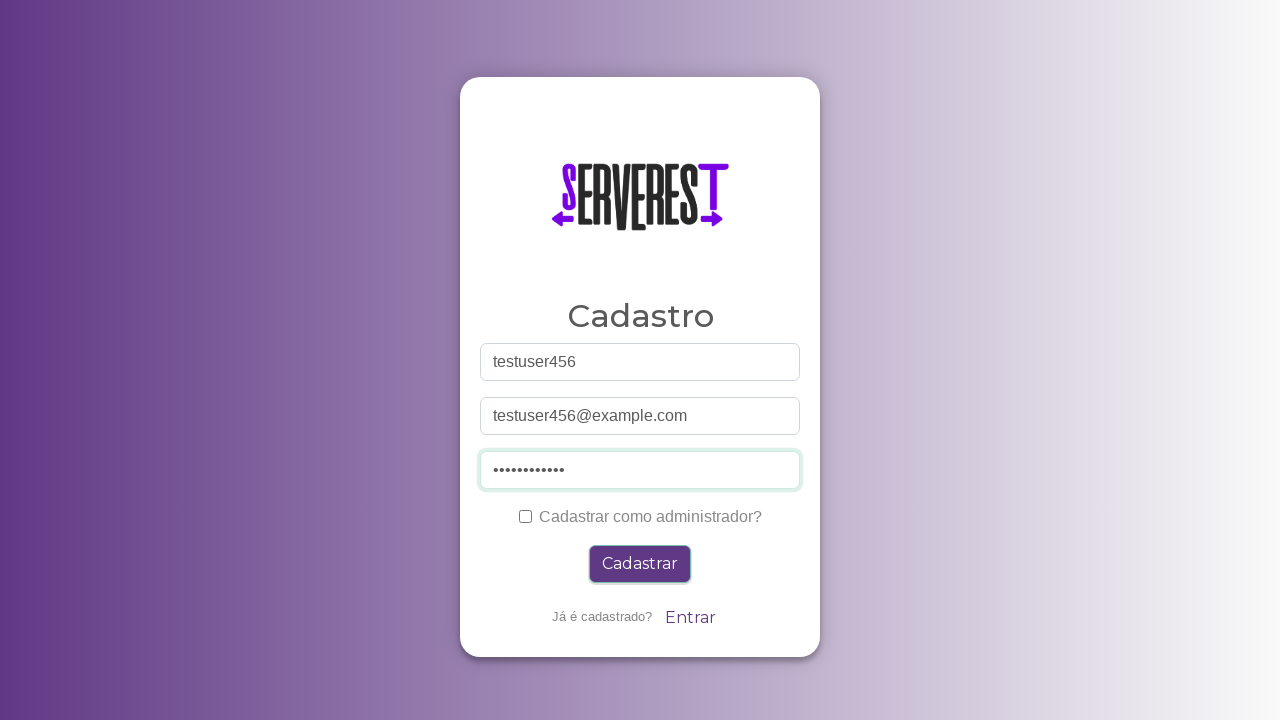

Checked administrator checkbox at (525, 516) on #administrador
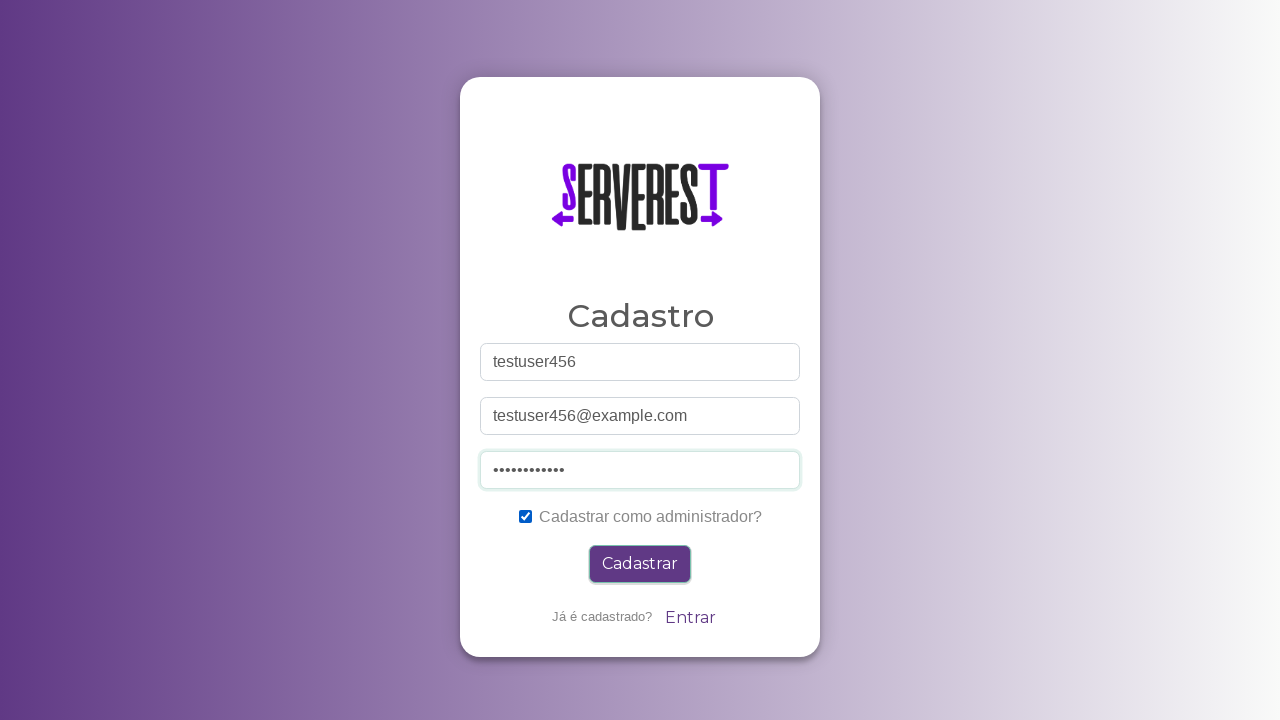

Clicked submit button to complete user registration at (640, 564) on .btn-primary
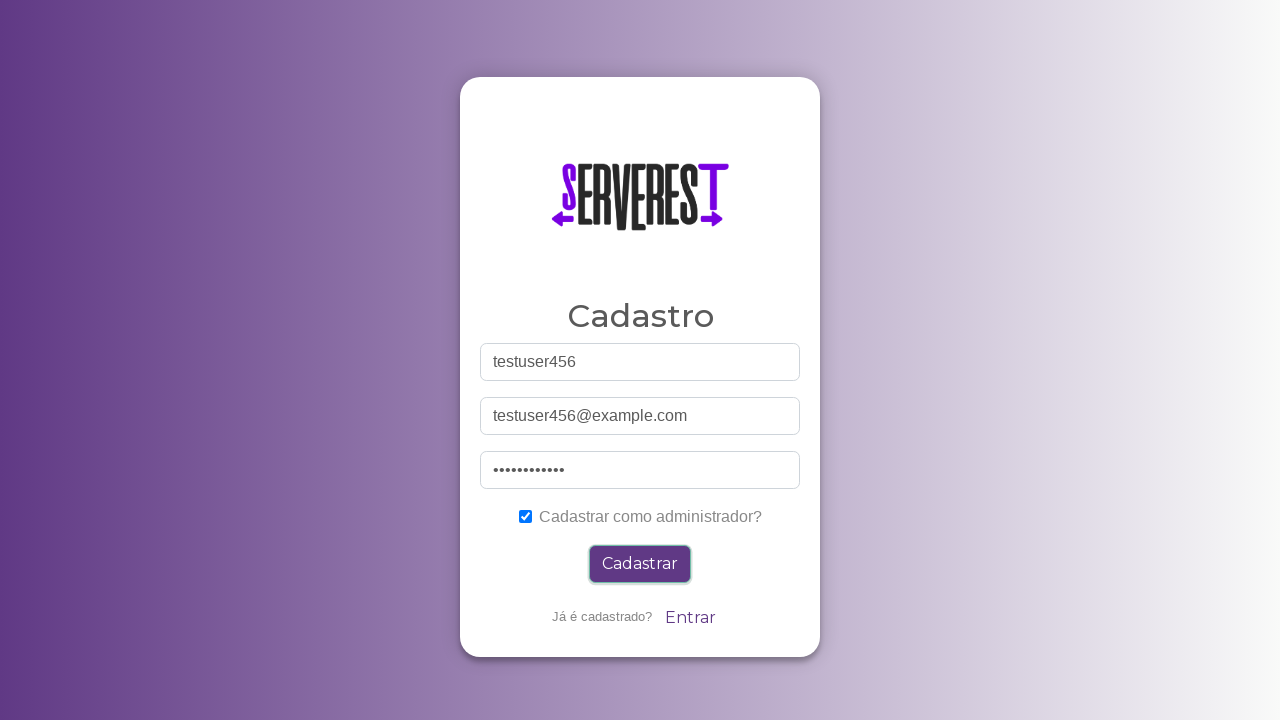

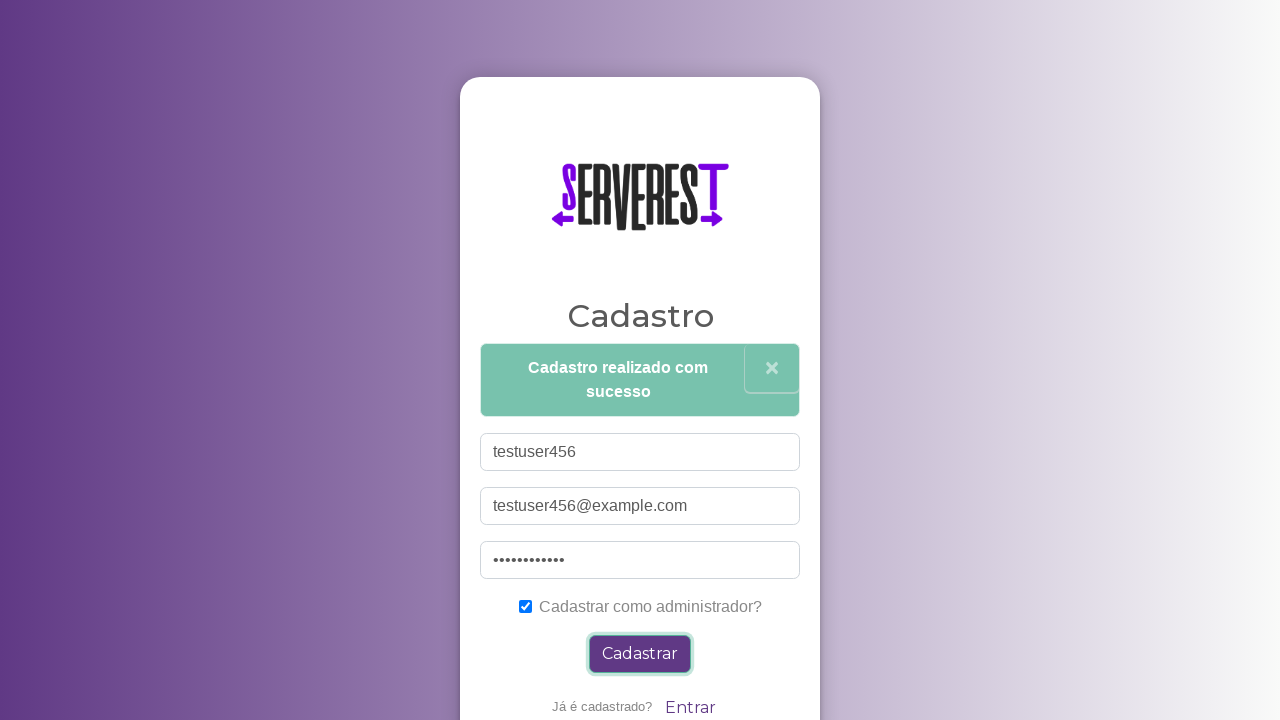